Tests default radio button and checkbox functionality by selecting multiple checkboxes and radio buttons, verifying their selected state, then deselecting checkboxes and verifying the state changes

Starting URL: https://automationfc.github.io/multiple-fields/

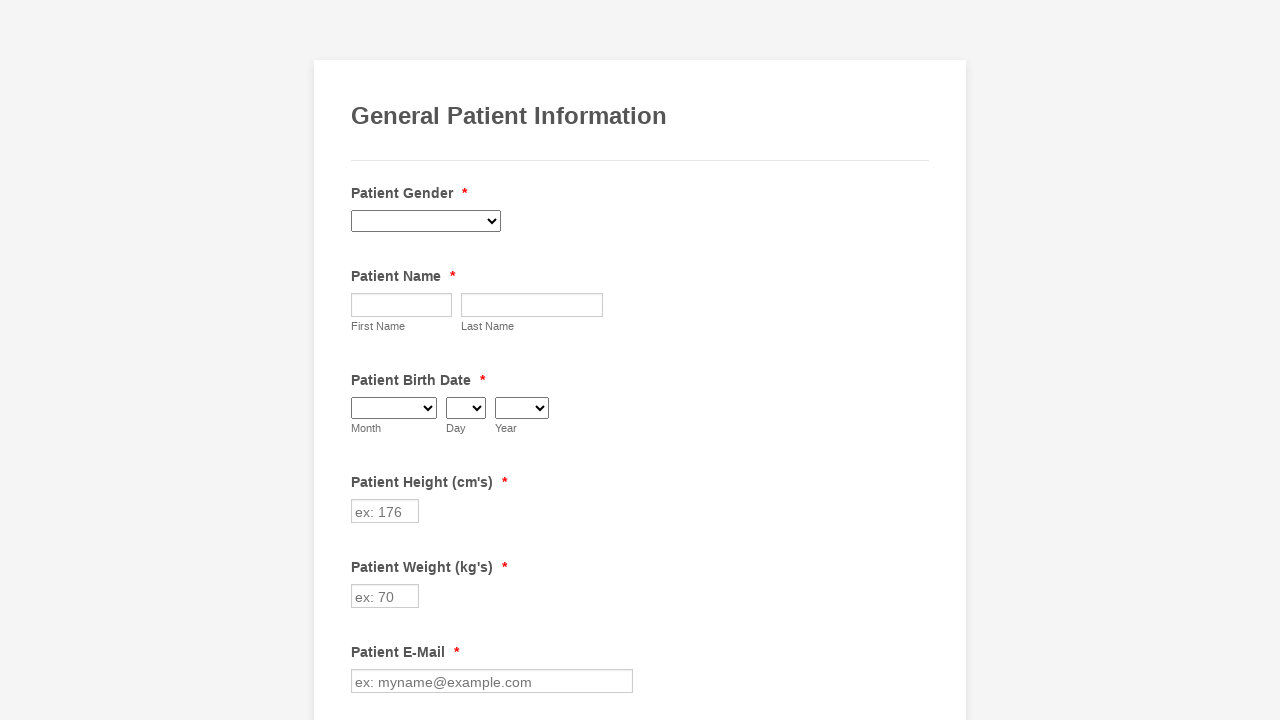

Selected checkbox for Emotional Disorder at (362, 360) on #input_52_6
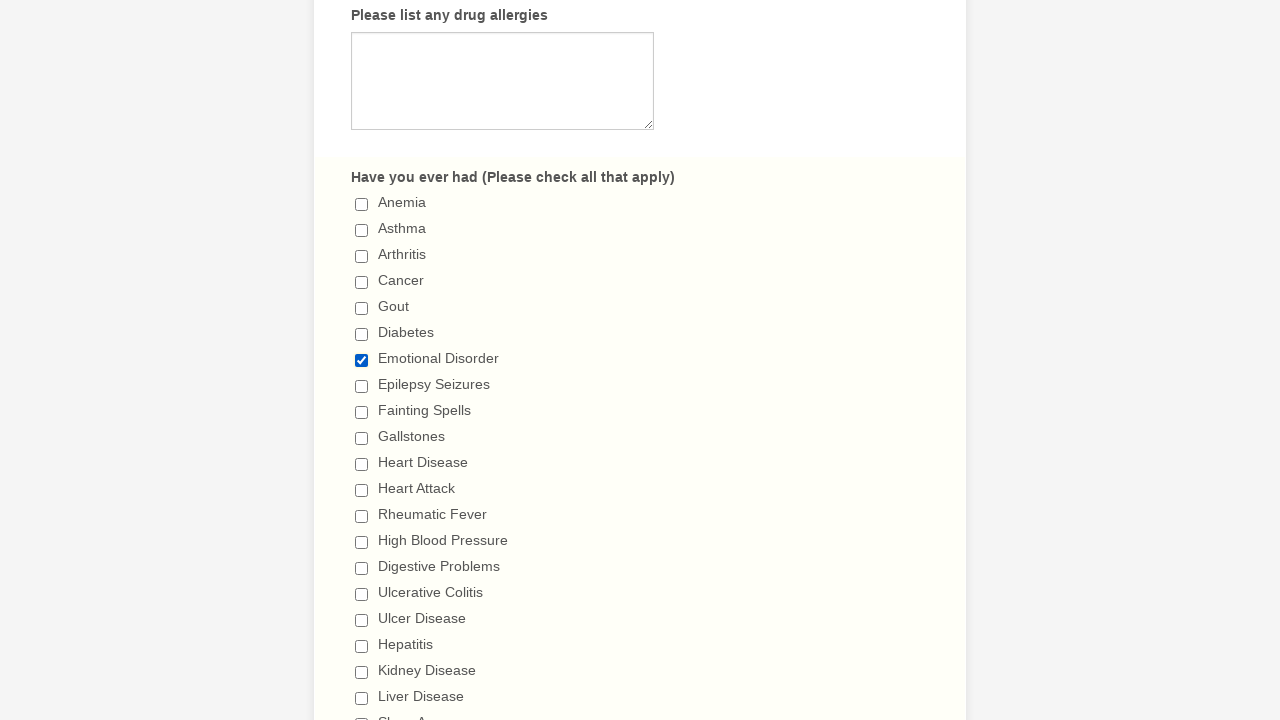

Selected checkbox for Digestive Problems at (362, 568) on #input_52_14
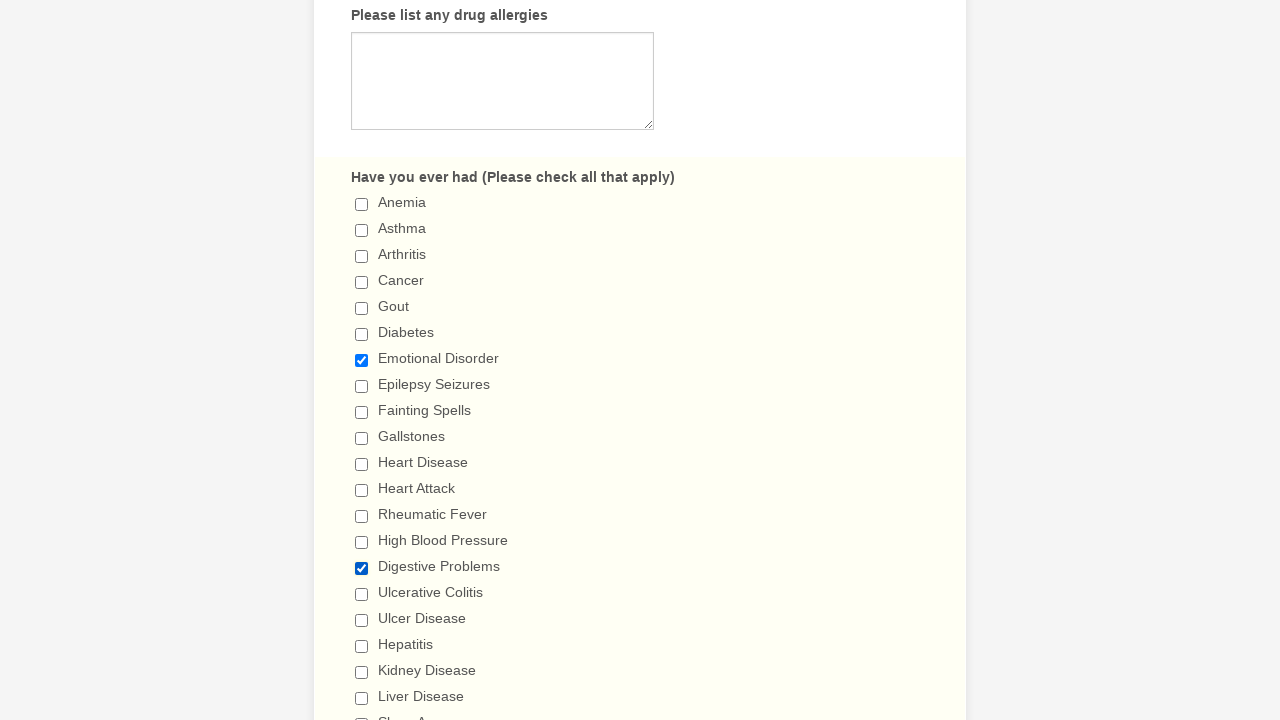

Selected checkbox for Venereal Disease at (362, 360) on #input_52_24
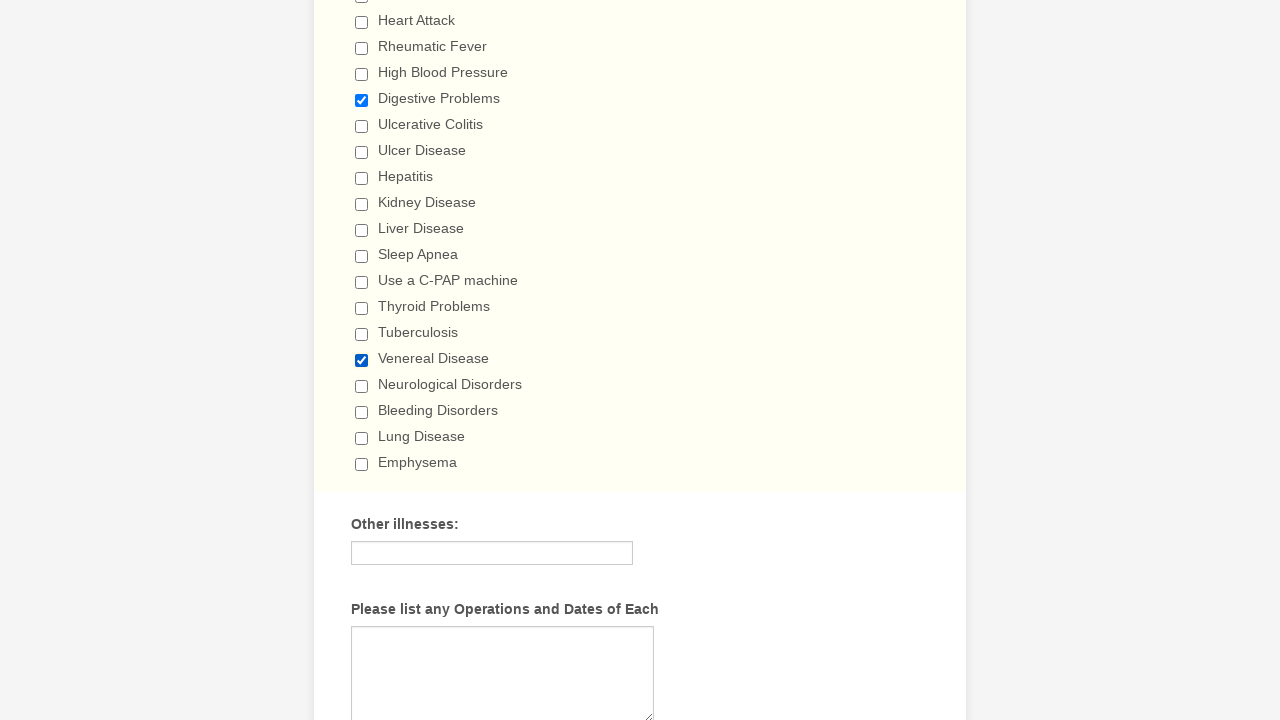

Selected radio button for 5+ days at (362, 361) on #input_80_3
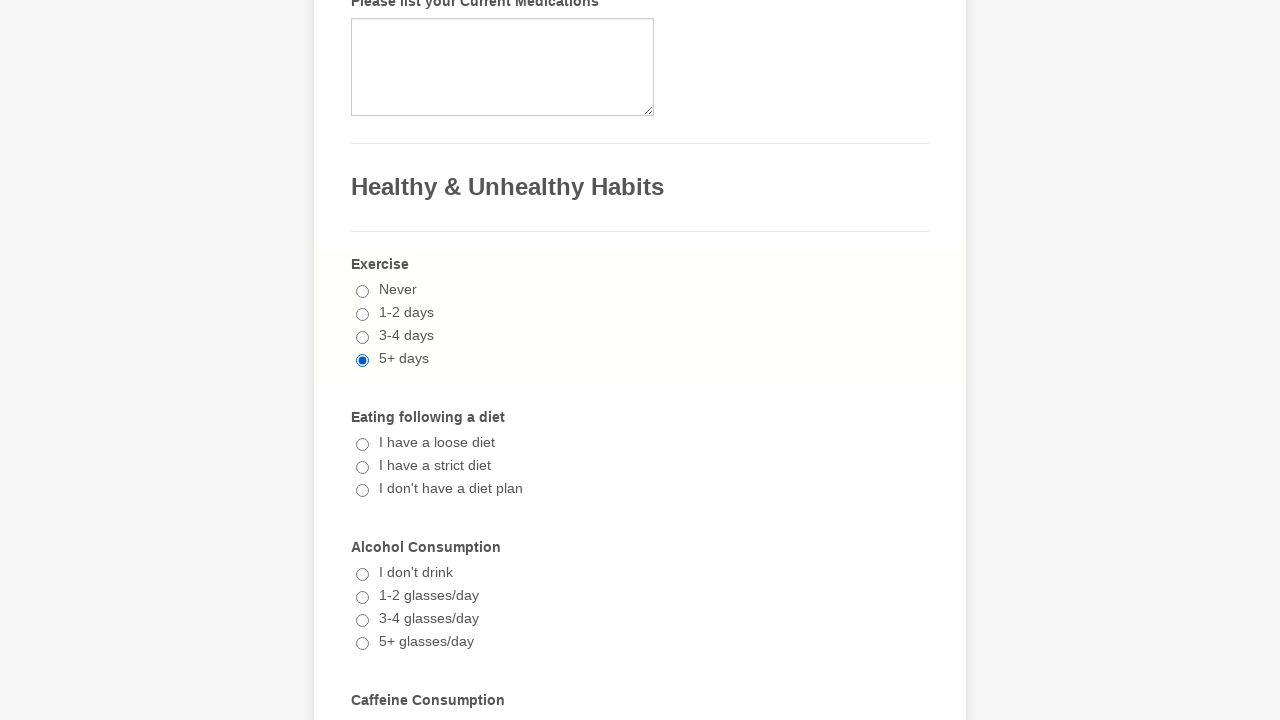

Selected radio button for I don't have a diet plan at (362, 491) on #input_81_2
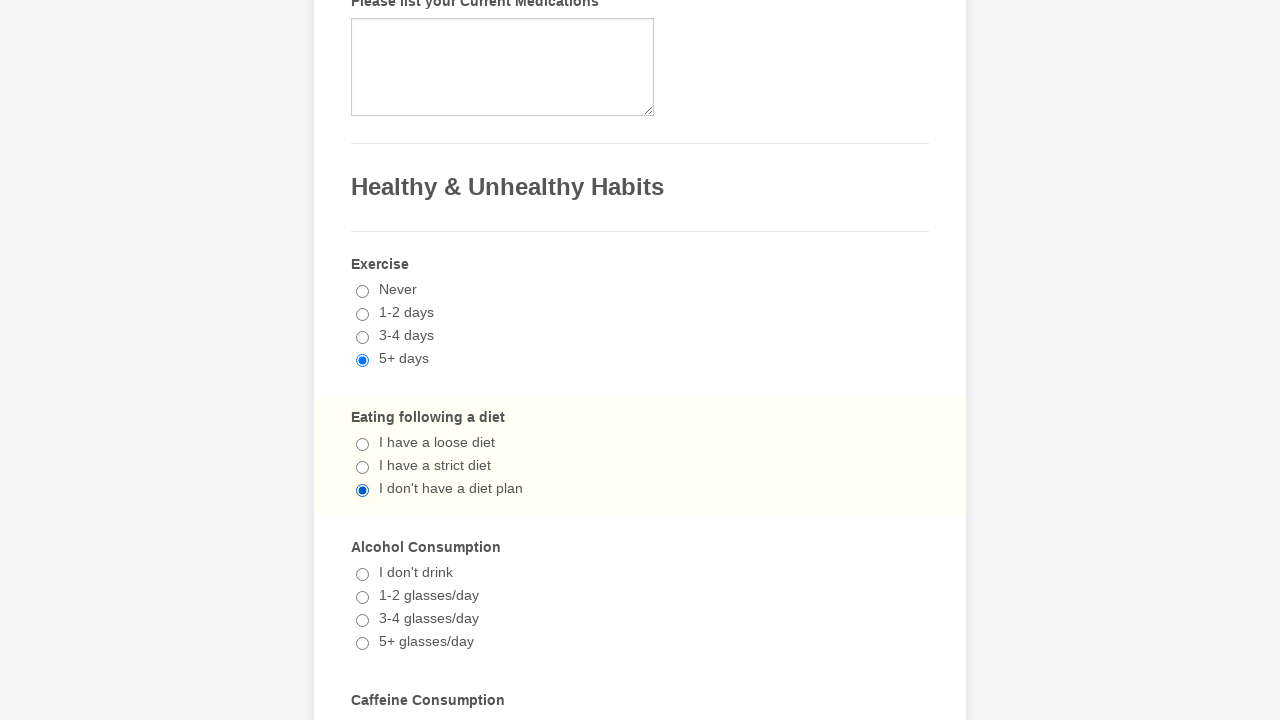

Selected radio button for 3-4 glasses/day at (362, 621) on #input_76_2
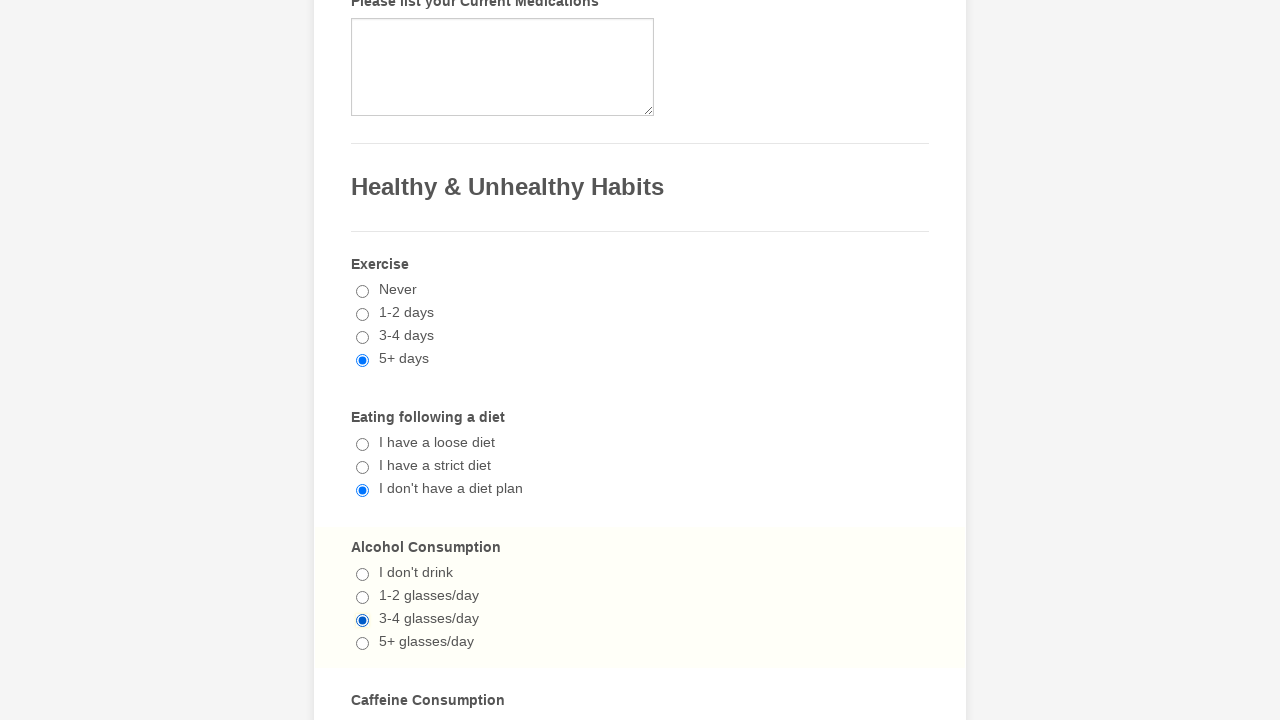

Verified Emotional Disorder checkbox is selected
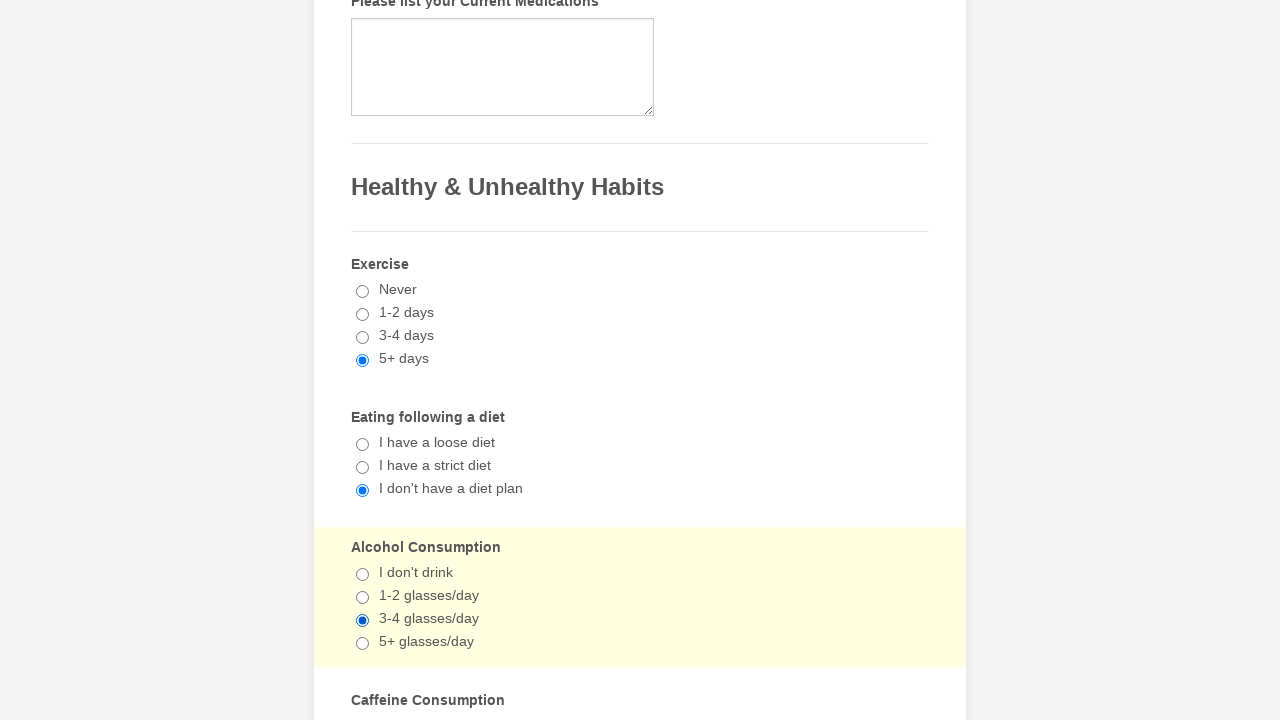

Verified Digestive Problems checkbox is selected
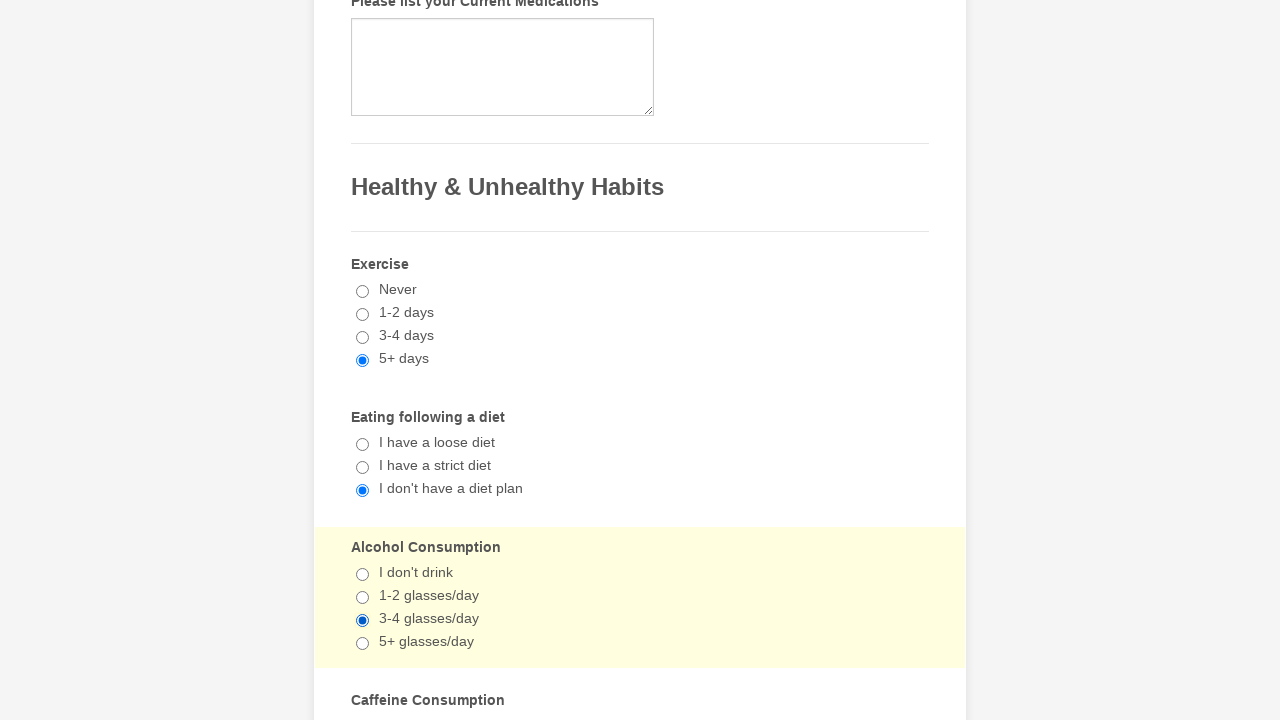

Verified Venereal Disease checkbox is selected
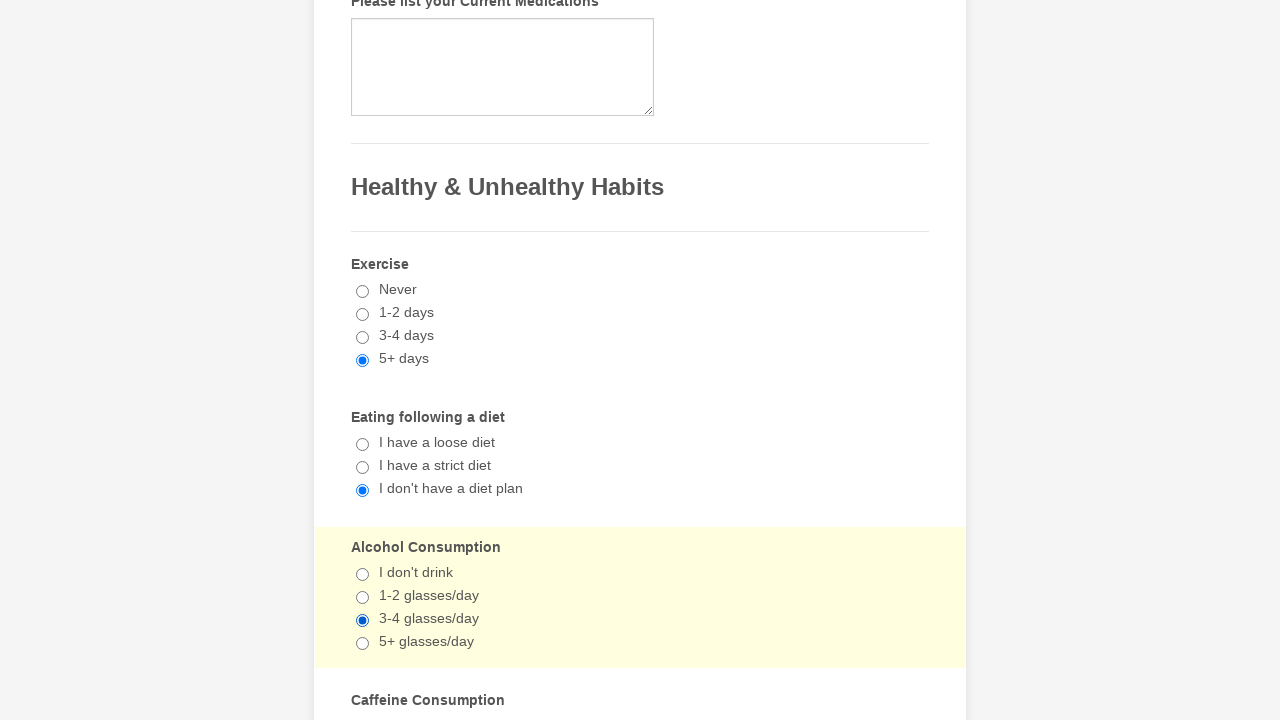

Verified 5+ days radio button is selected
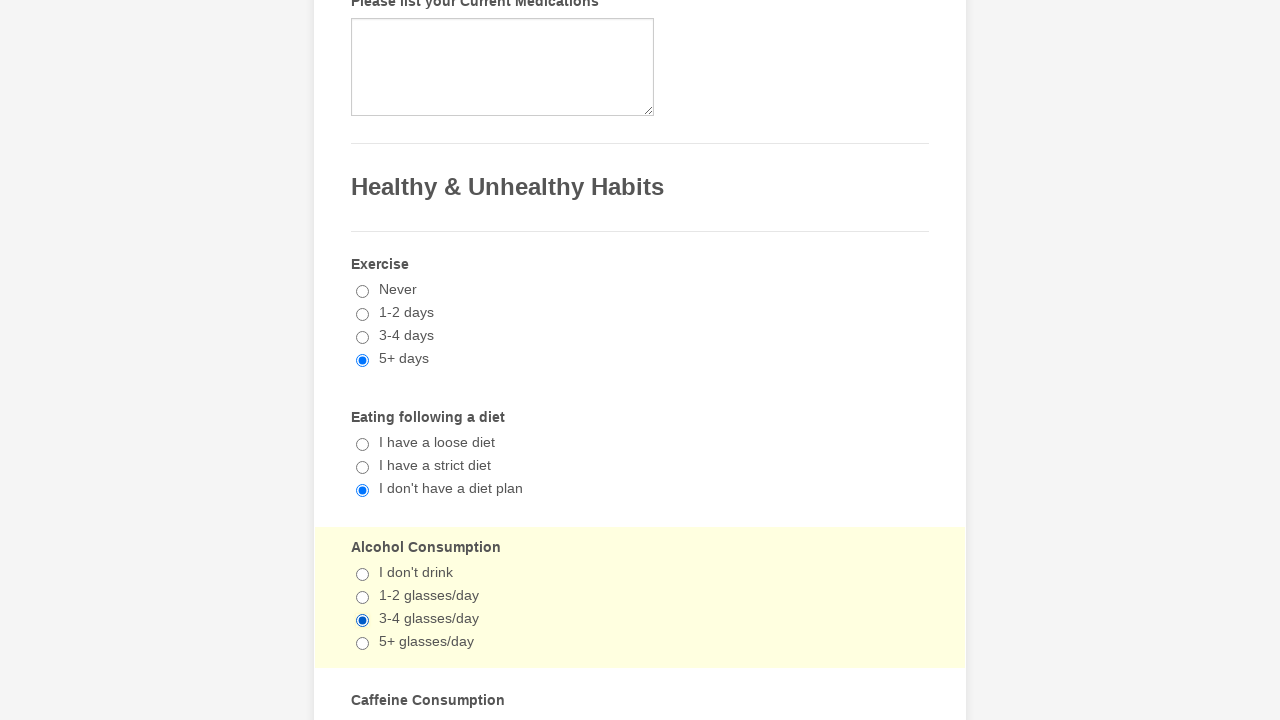

Verified I don't have a diet plan radio button is selected
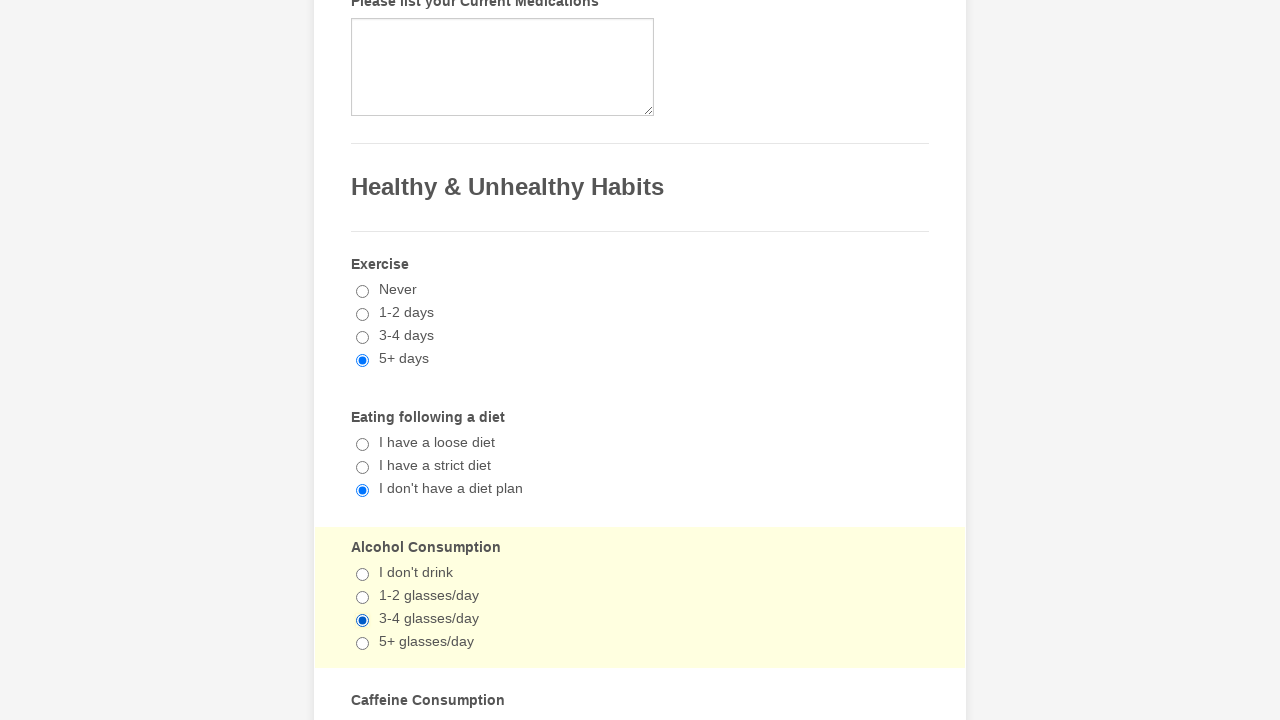

Verified 3-4 glasses/day radio button is selected
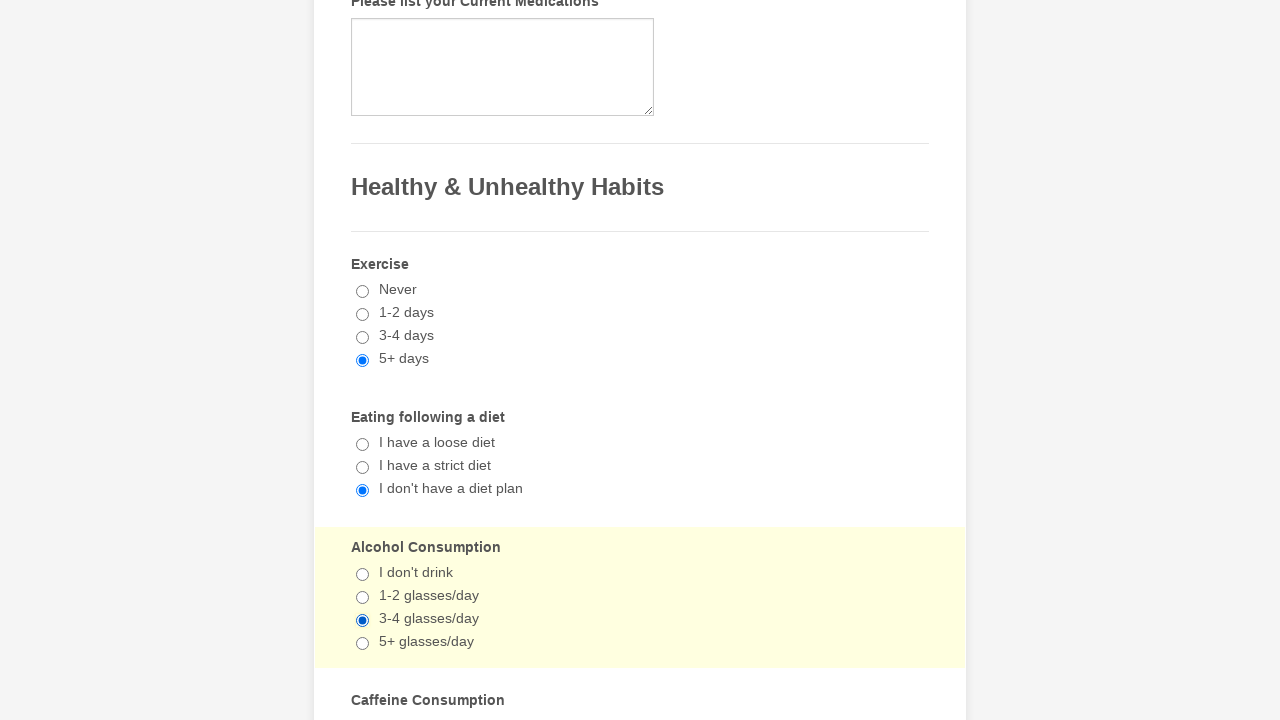

Deselected checkbox for Emotional Disorder at (362, 360) on #input_52_6
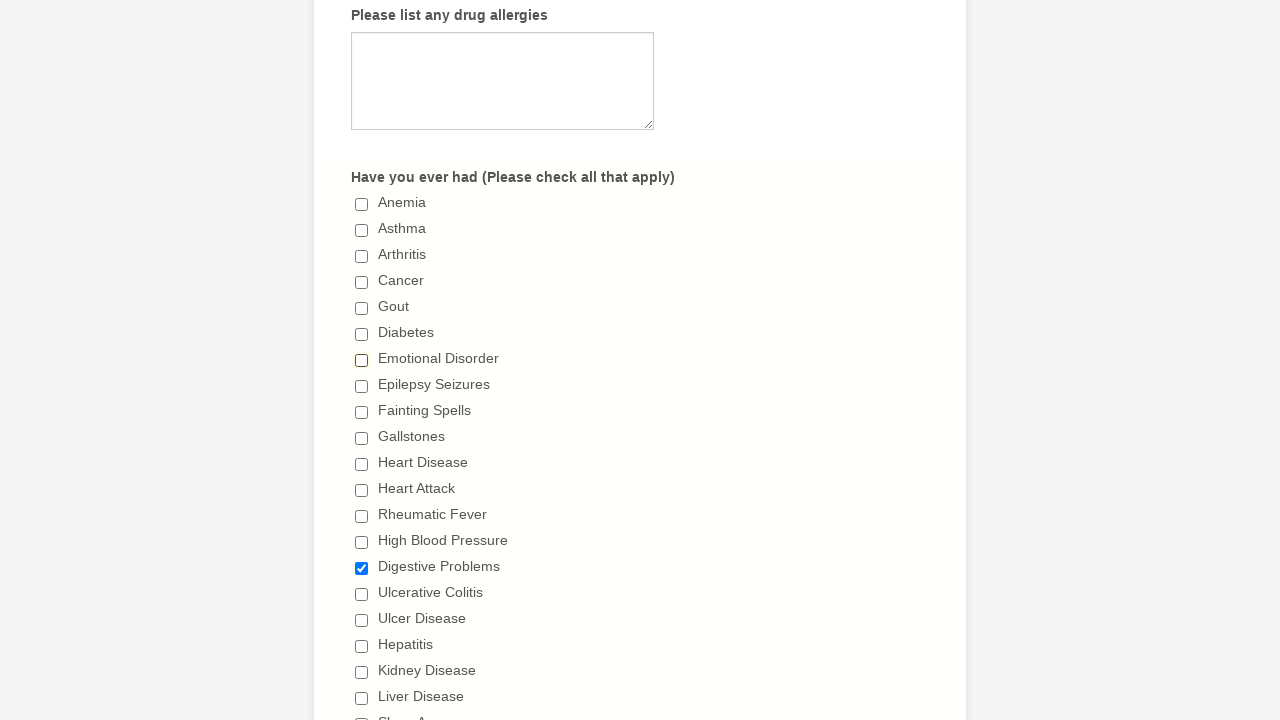

Deselected checkbox for Digestive Problems at (362, 568) on #input_52_14
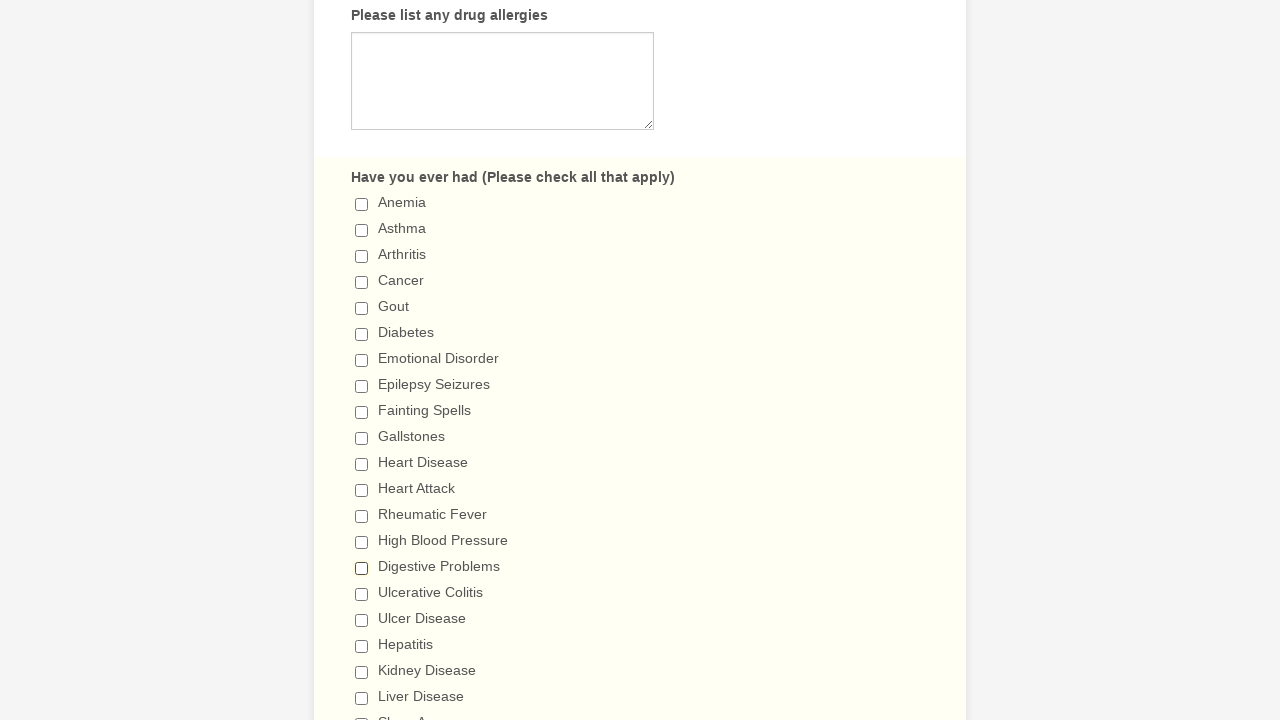

Deselected checkbox for Venereal Disease at (362, 360) on #input_52_24
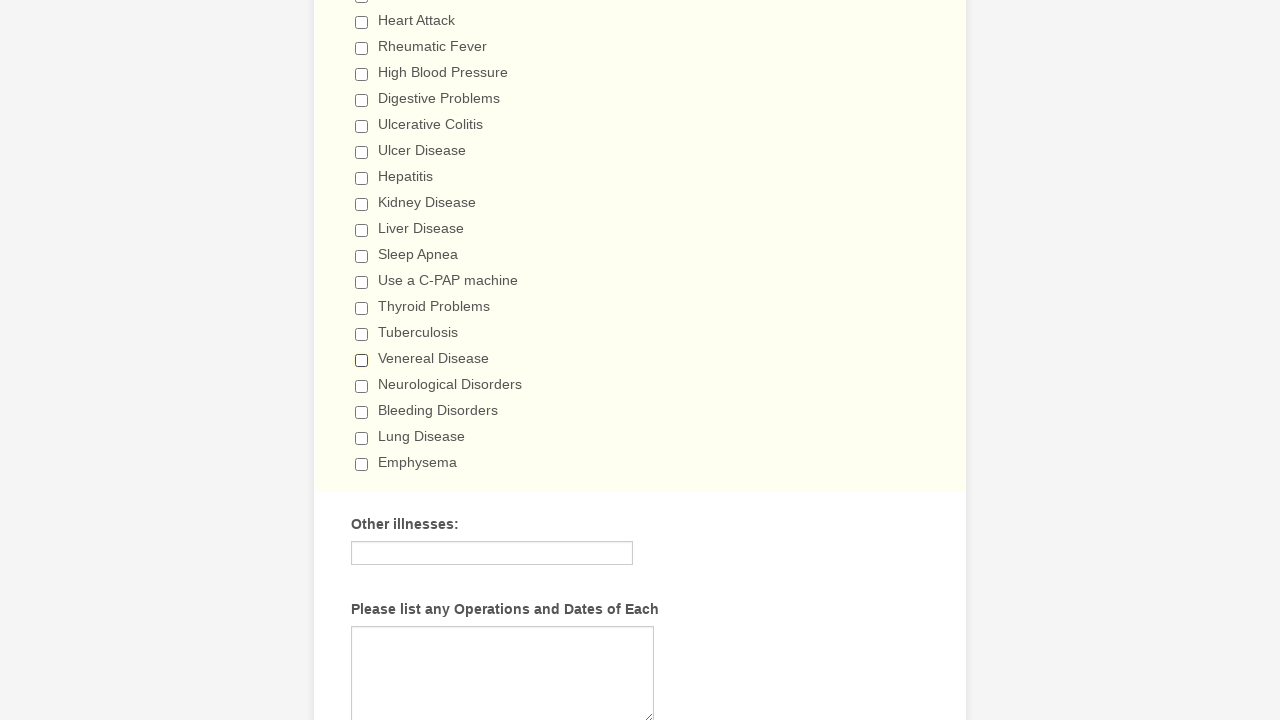

Clicked radio button for 5+ days again on #input_80_3
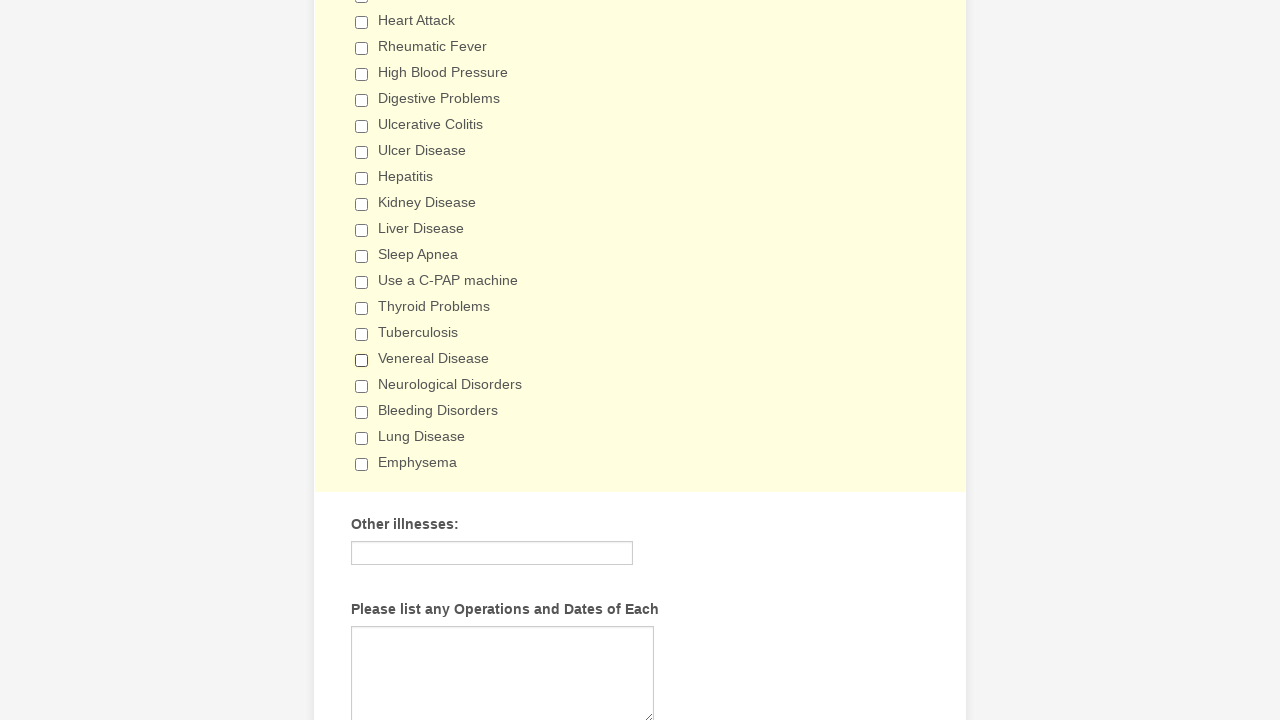

Clicked radio button for I don't have a diet plan again on #input_81_2
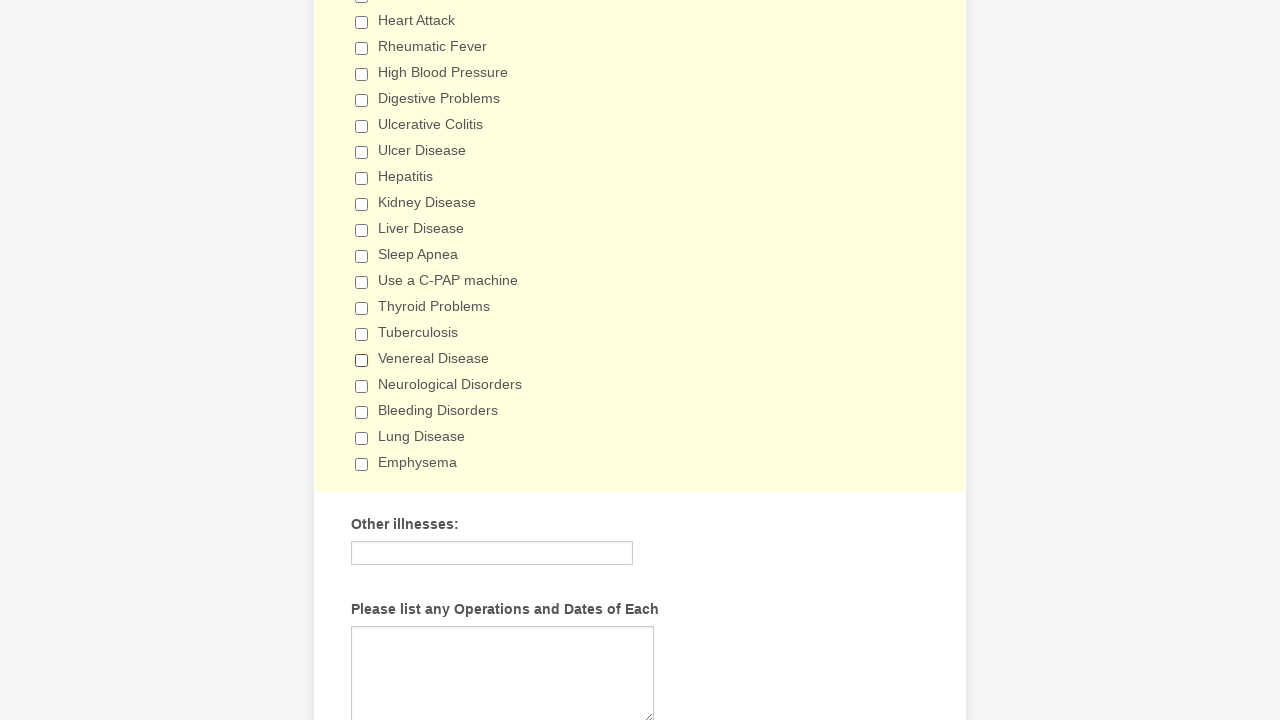

Clicked radio button for 3-4 glasses/day again on #input_76_2
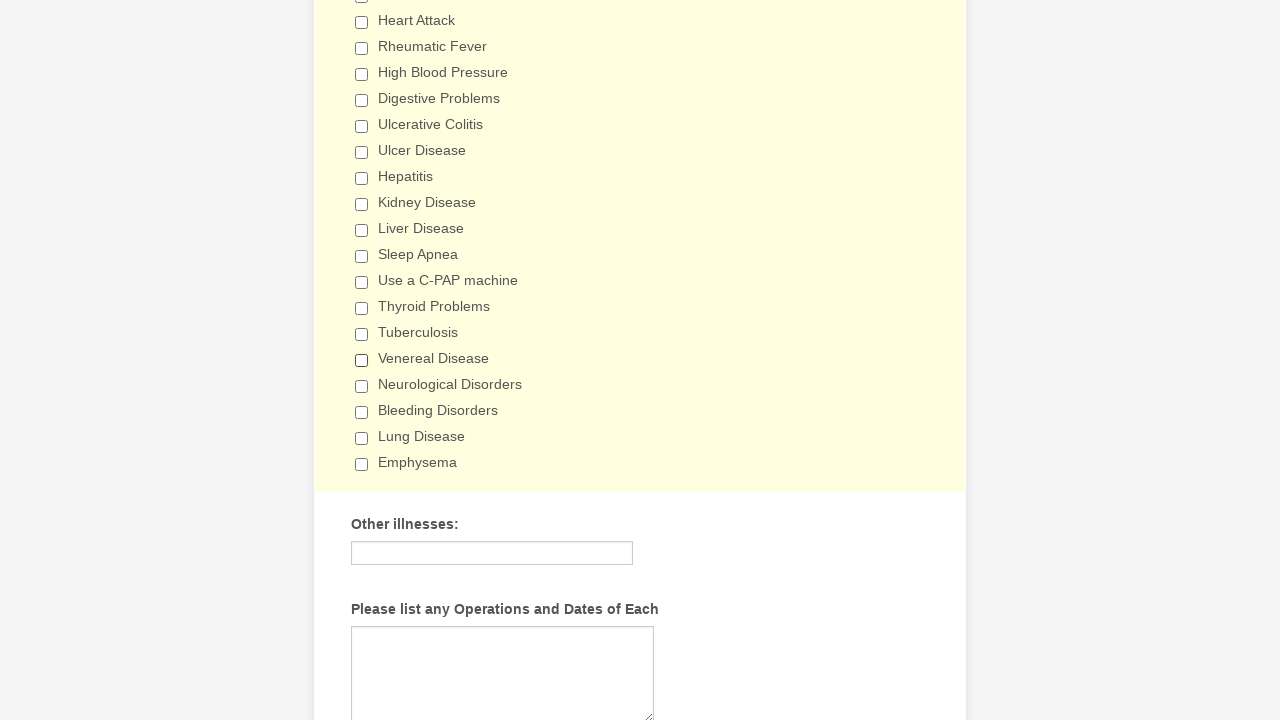

Verified Emotional Disorder checkbox is deselected
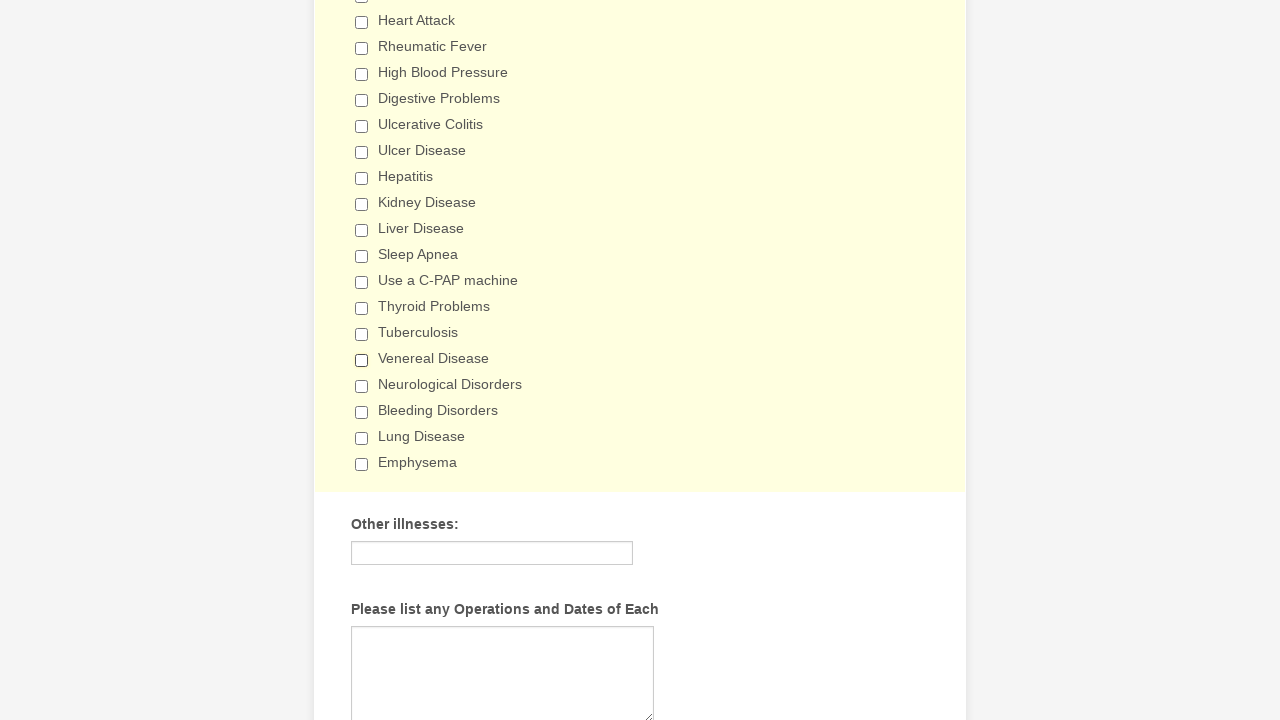

Verified Digestive Problems checkbox is deselected
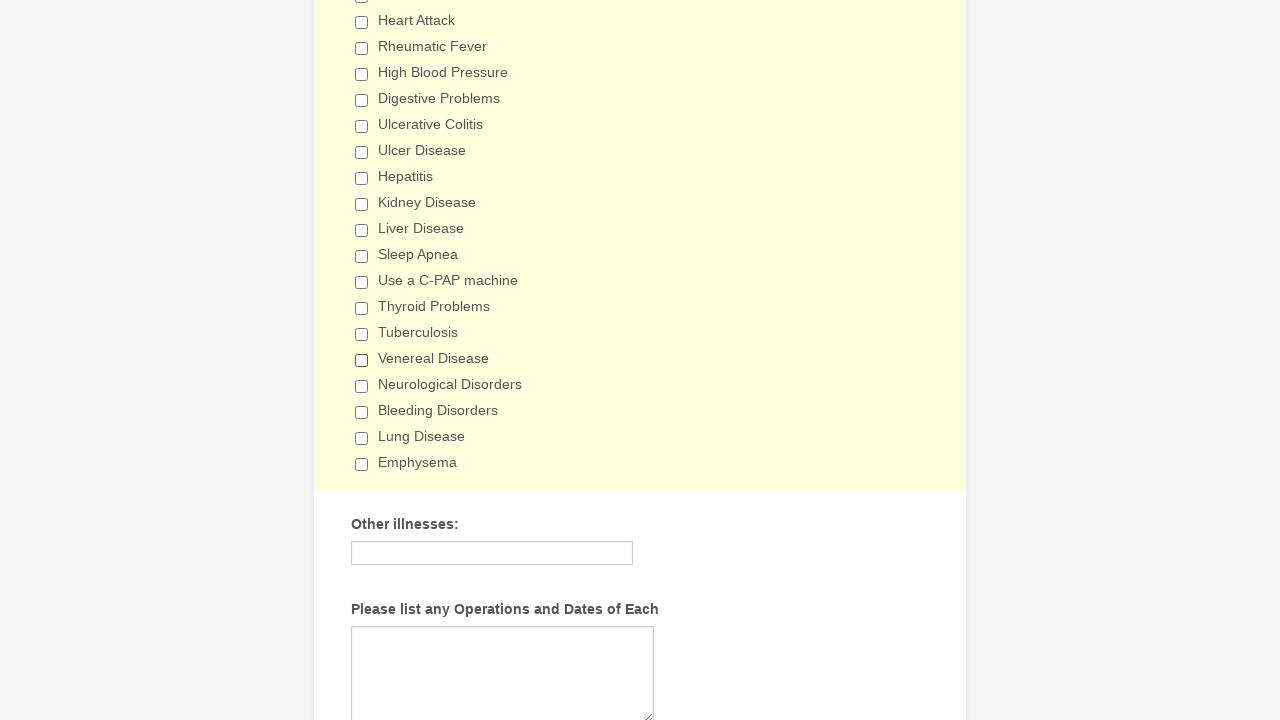

Verified Venereal Disease checkbox is deselected
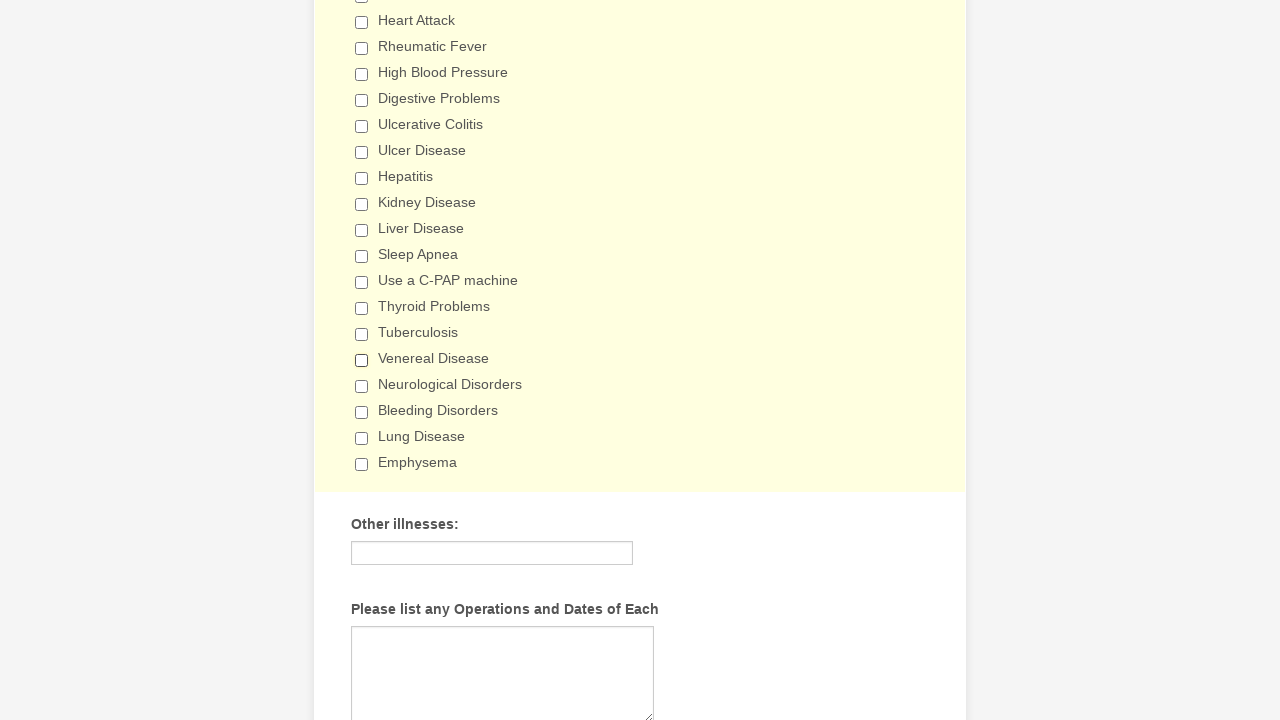

Verified 5+ days radio button remains selected
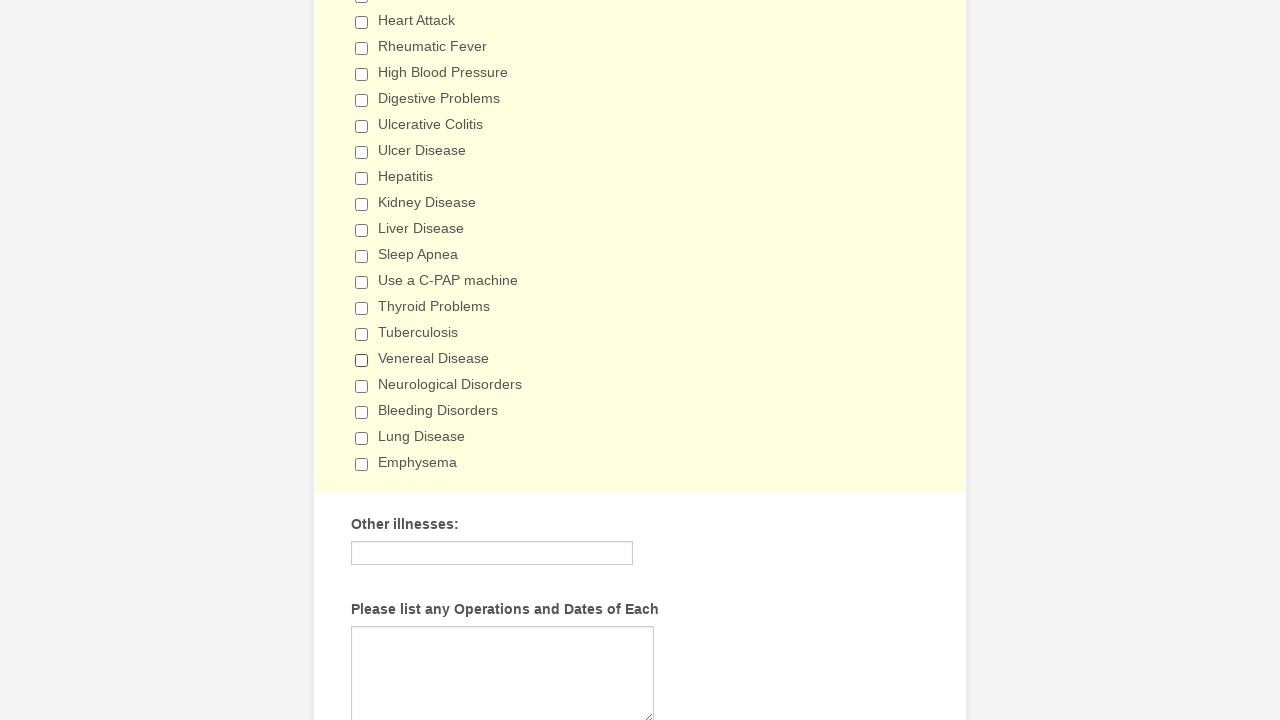

Verified I don't have a diet plan radio button remains selected
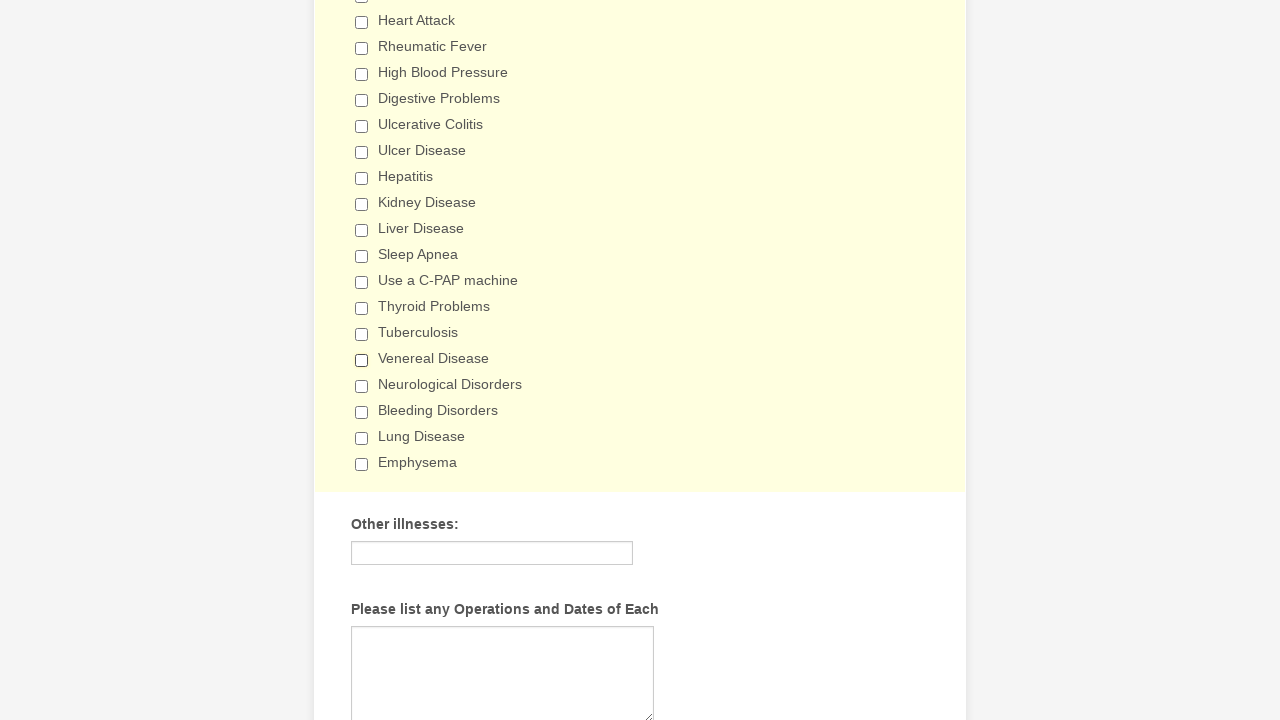

Verified 3-4 glasses/day radio button remains selected
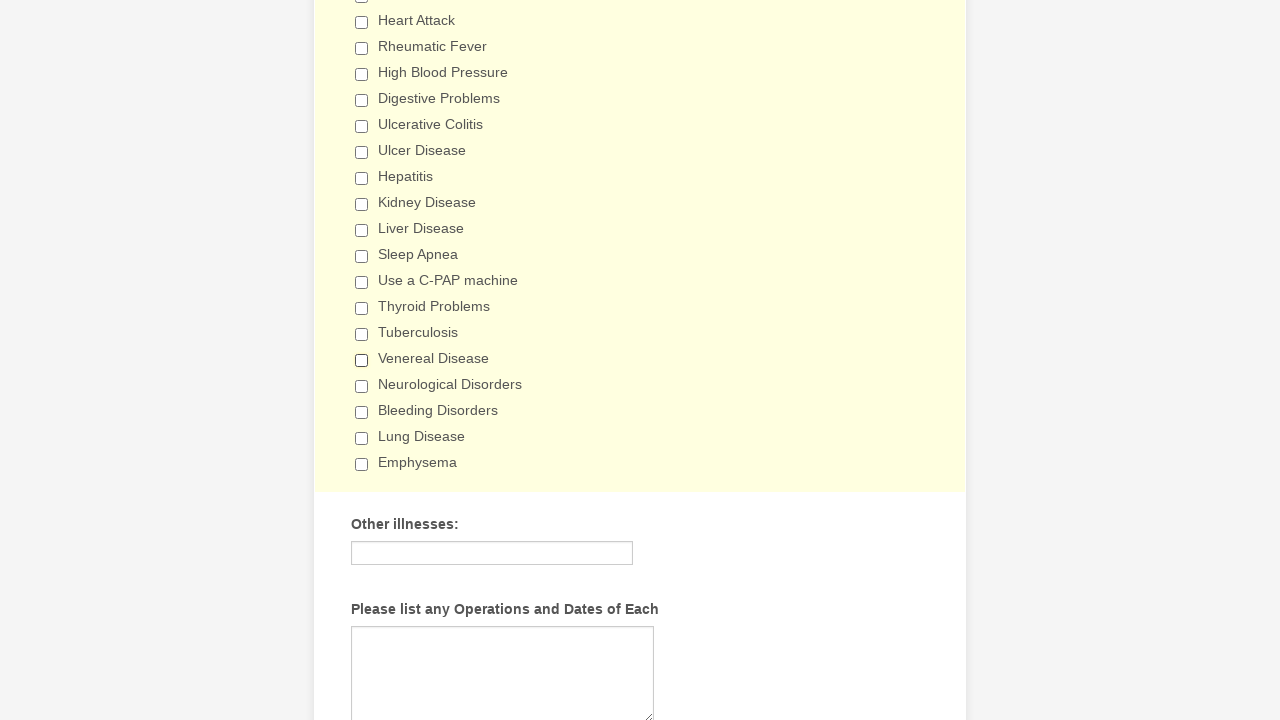

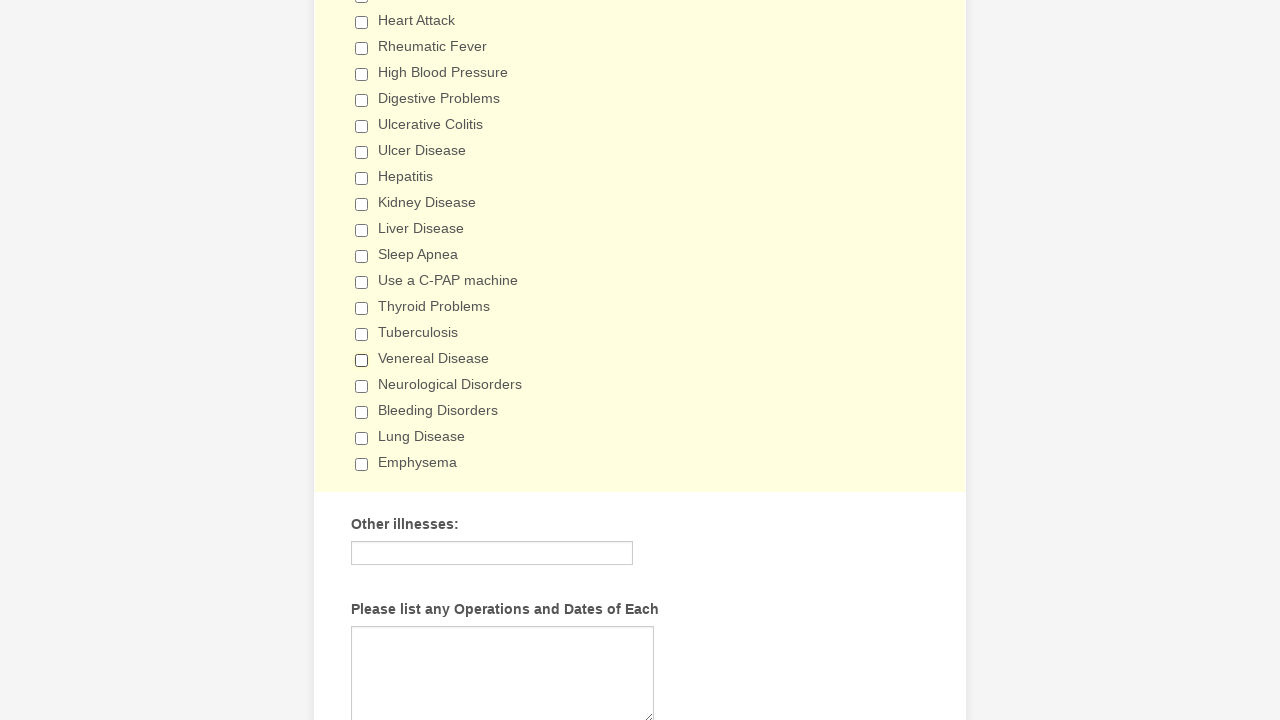